Tests double-click mouse action by navigating to a W3Schools demo page, switching to an iframe, double-clicking a button, and verifying that "Hello World" text appears as a result of the double-click event.

Starting URL: https://www.w3schools.com/tags/tryit.asp?filename=tryhtml5_ev_ondblclick

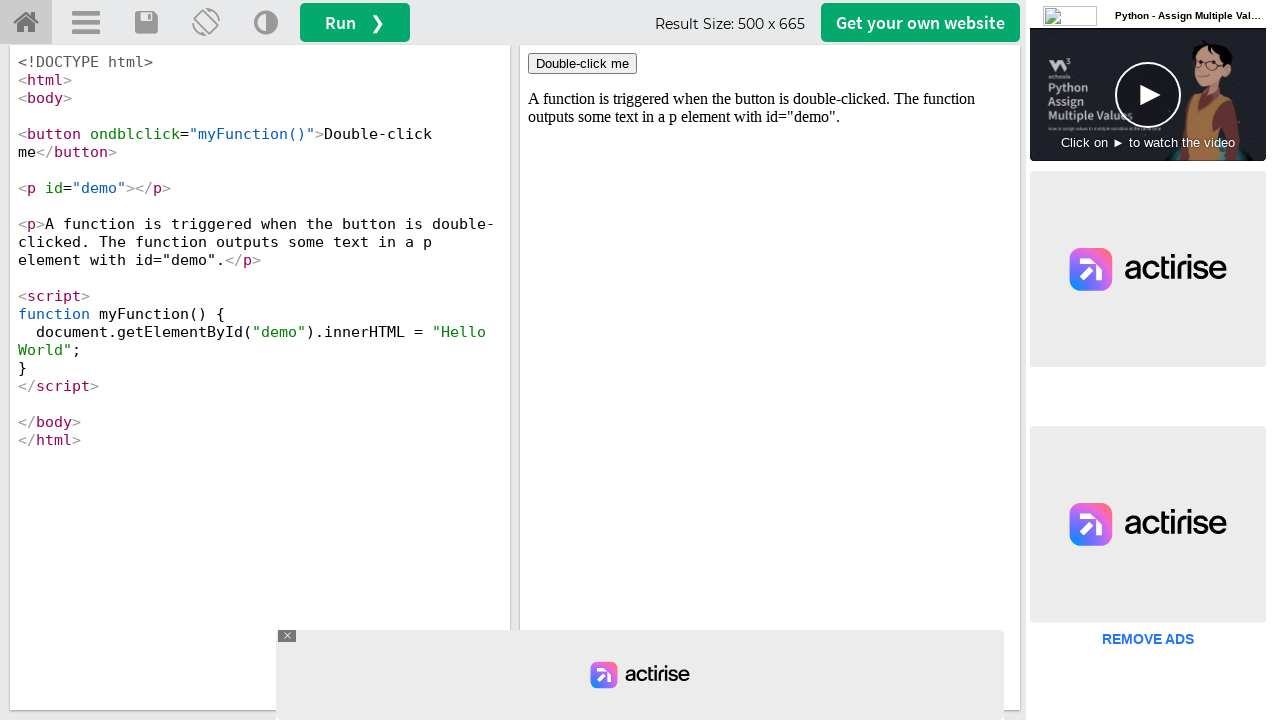

Located iframe with id 'iframeResult'
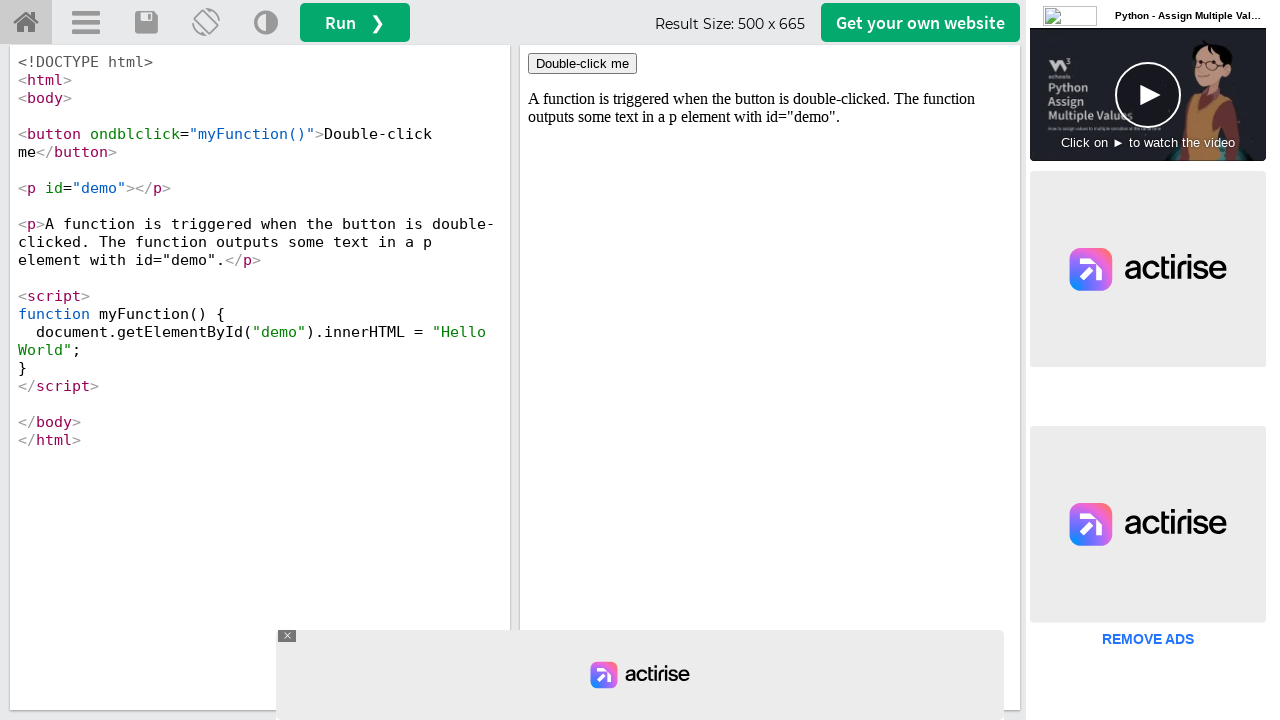

Located double-click button within iframe
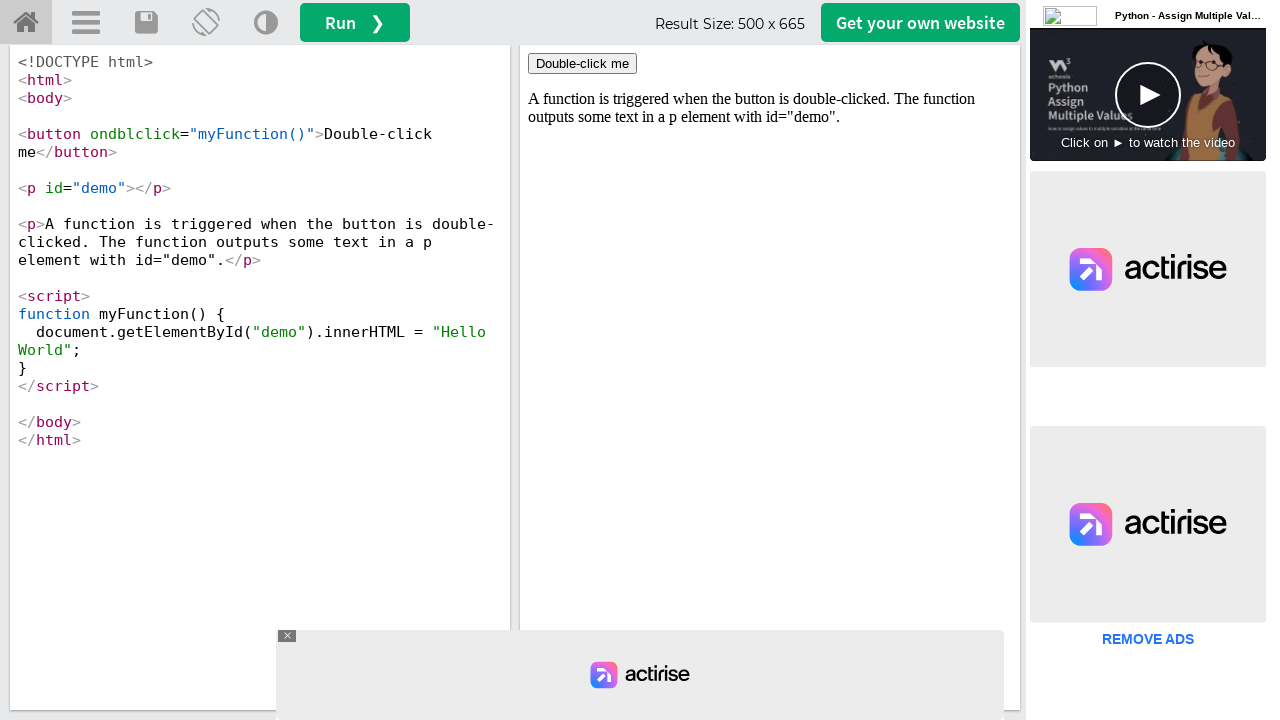

Double-click button became visible
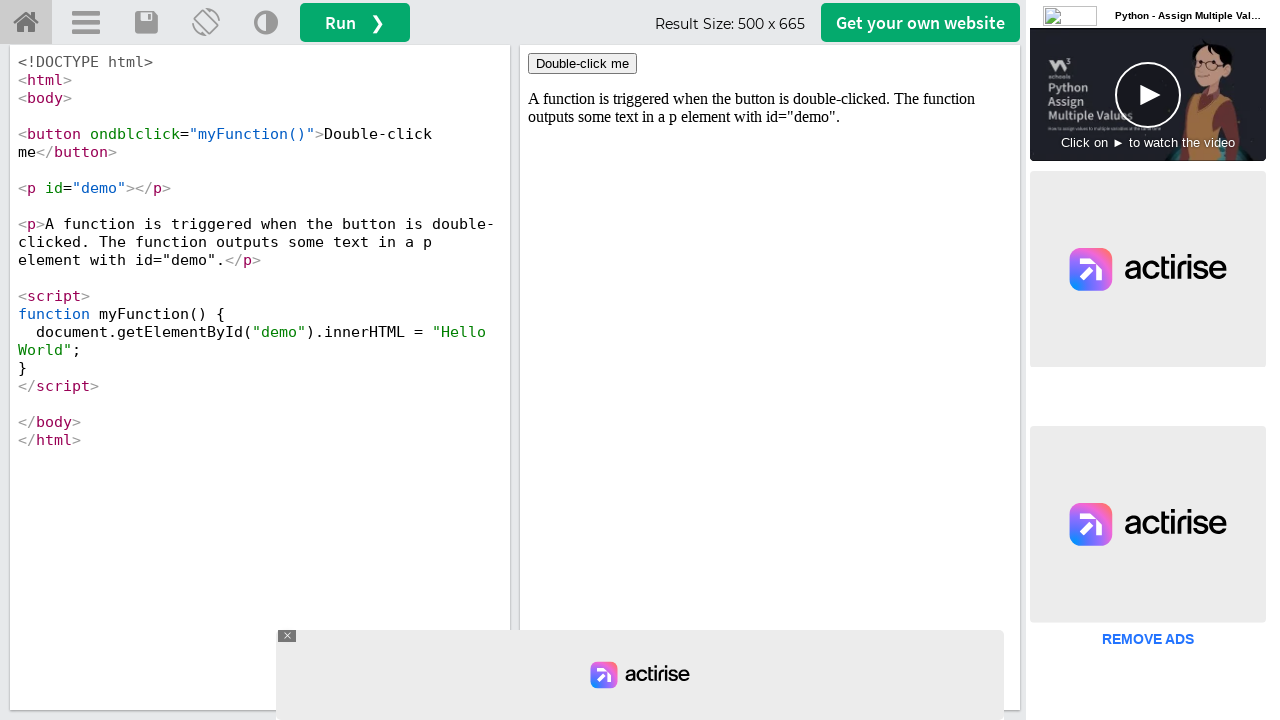

Double-clicked the button at (582, 64) on #iframeResult >> internal:control=enter-frame >> xpath=//button[text()='Double-c
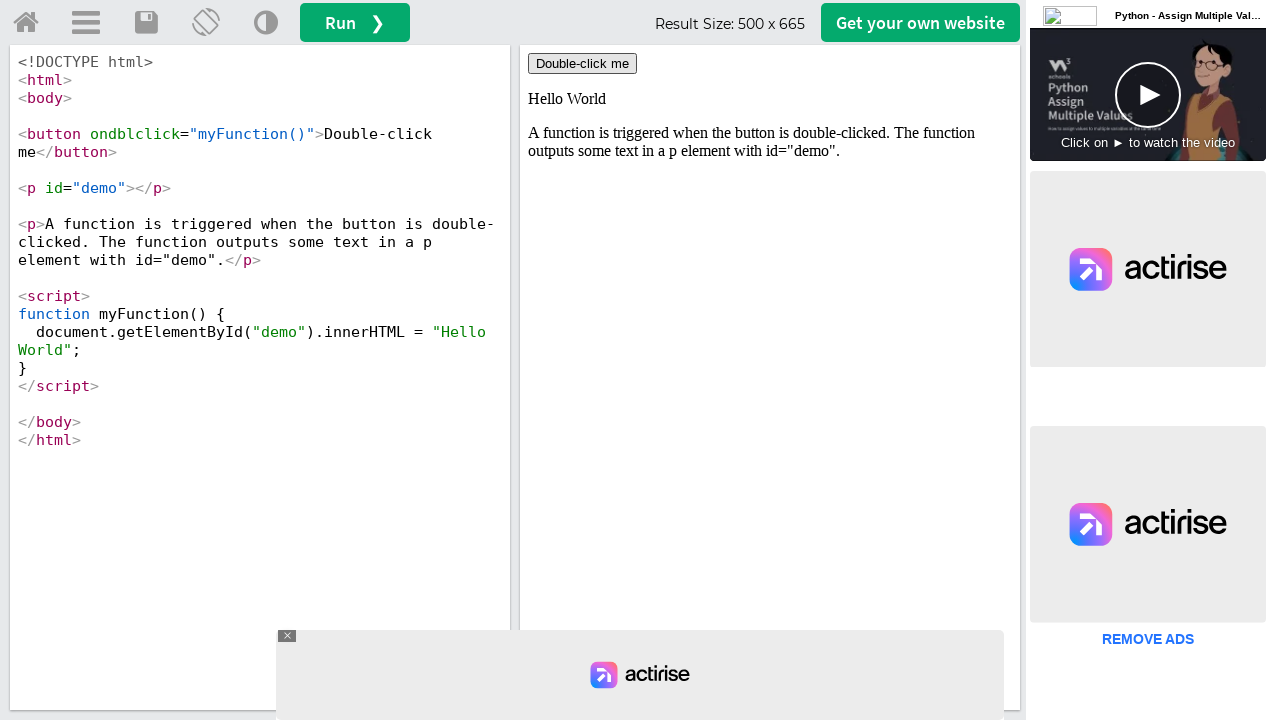

Located demo result element with id 'demo'
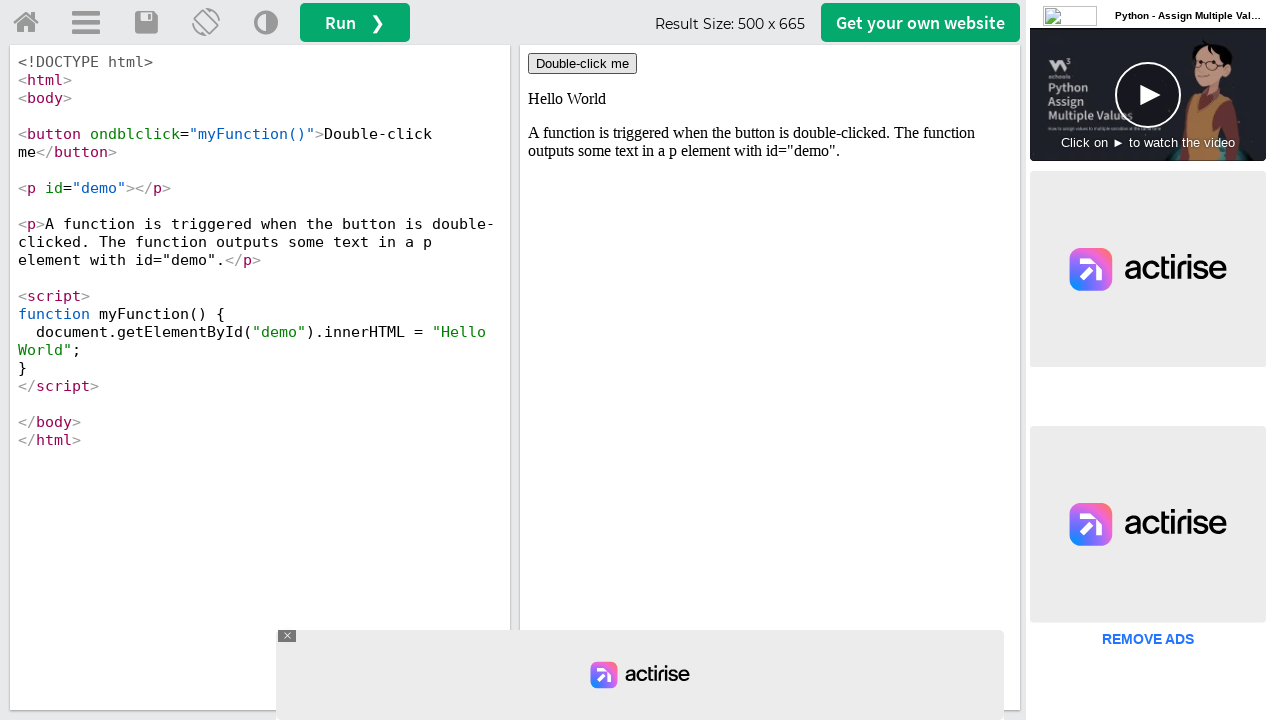

Demo result element became visible
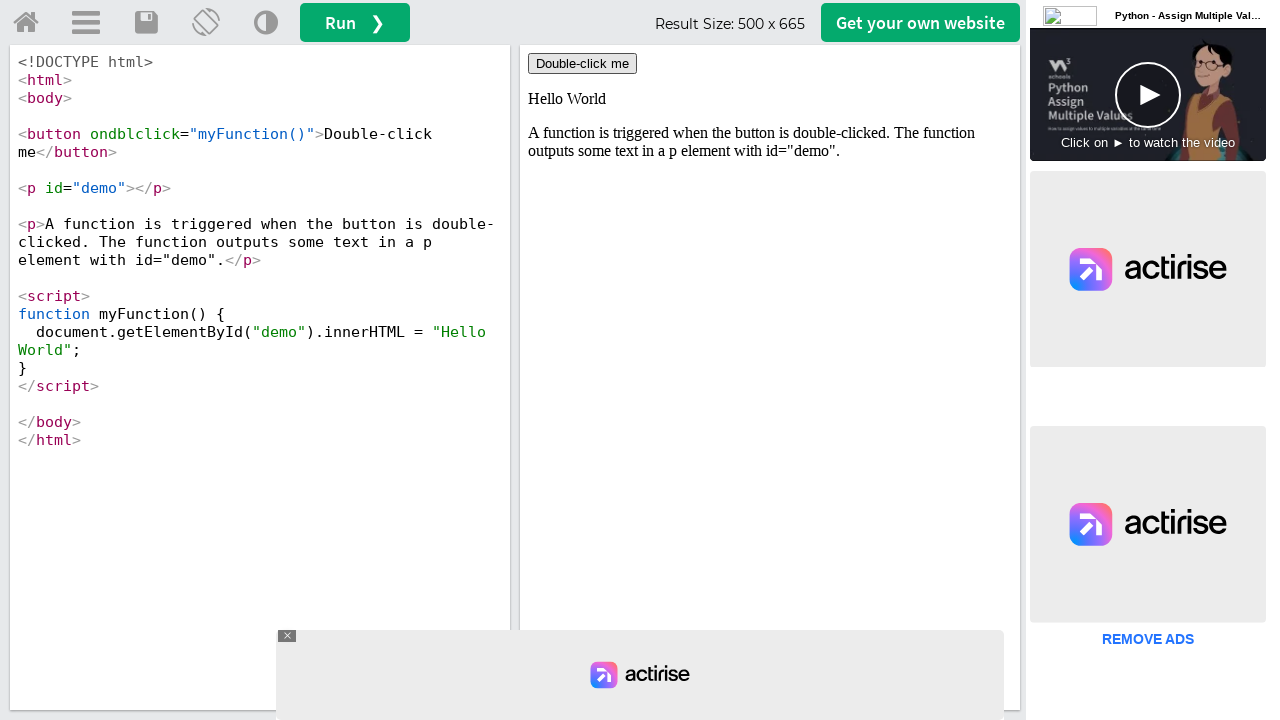

Retrieved text content from demo element: 'Hello World'
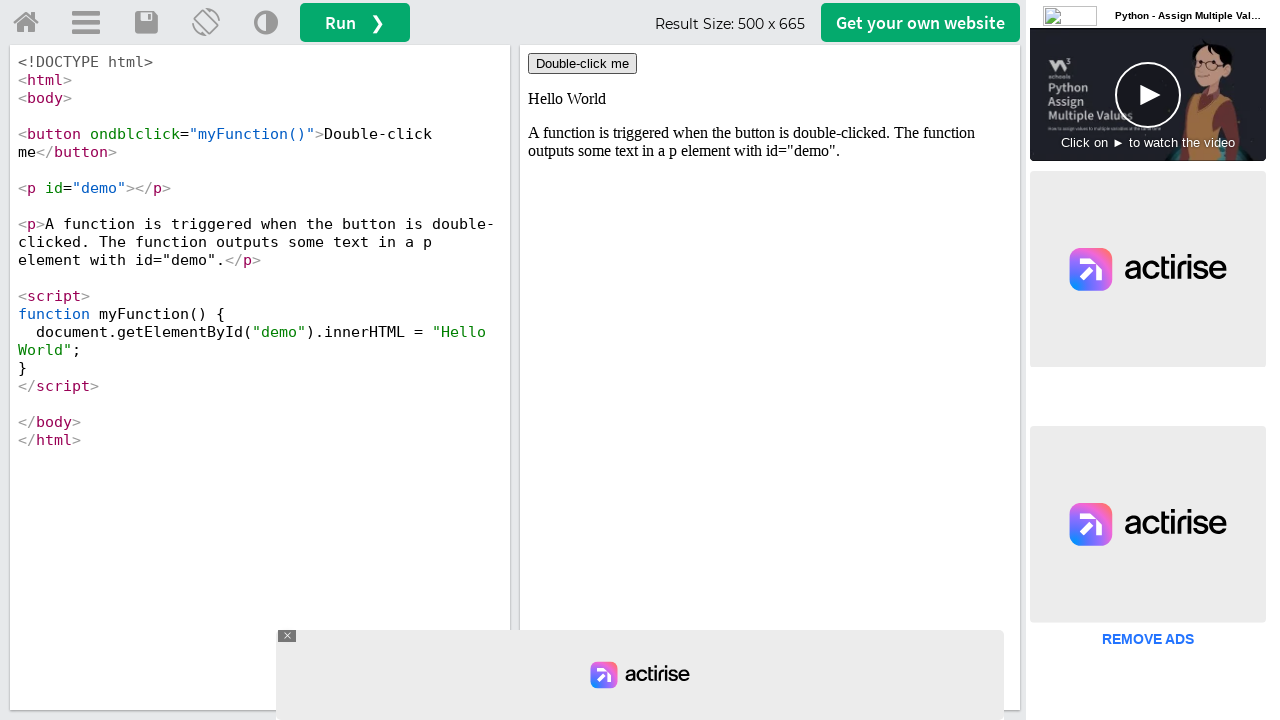

Assertion passed: 'Hello World' text appeared after double-click
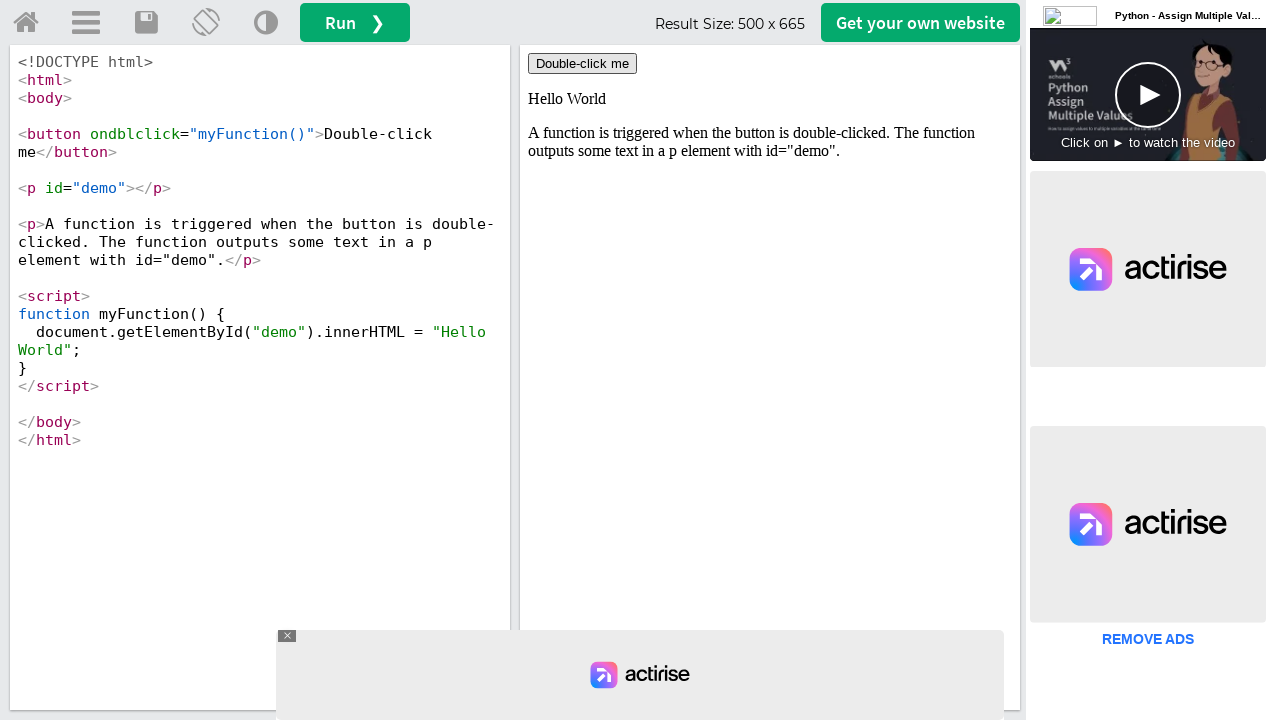

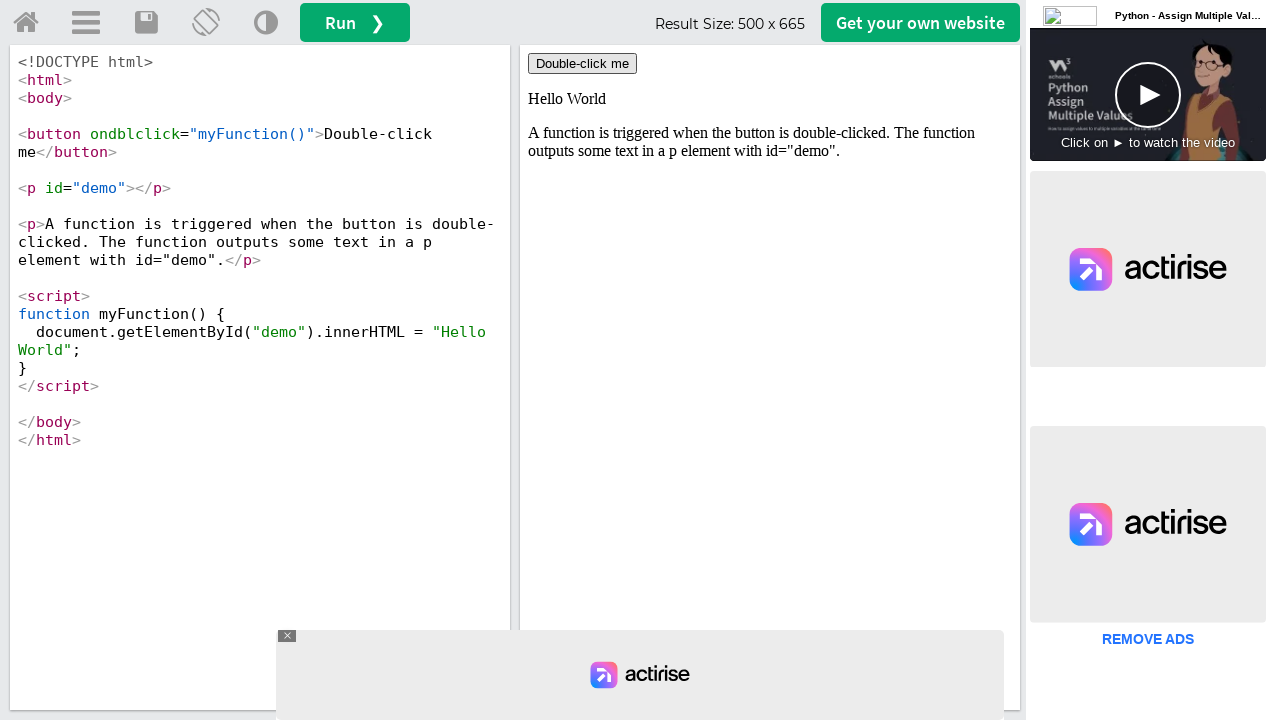